Tests e-commerce shopping flow by searching for products containing "or", adding all matching products to cart, proceeding to checkout, and applying a promo code to verify the discount is applied.

Starting URL: https://rahulshettyacademy.com/seleniumPractise/#/

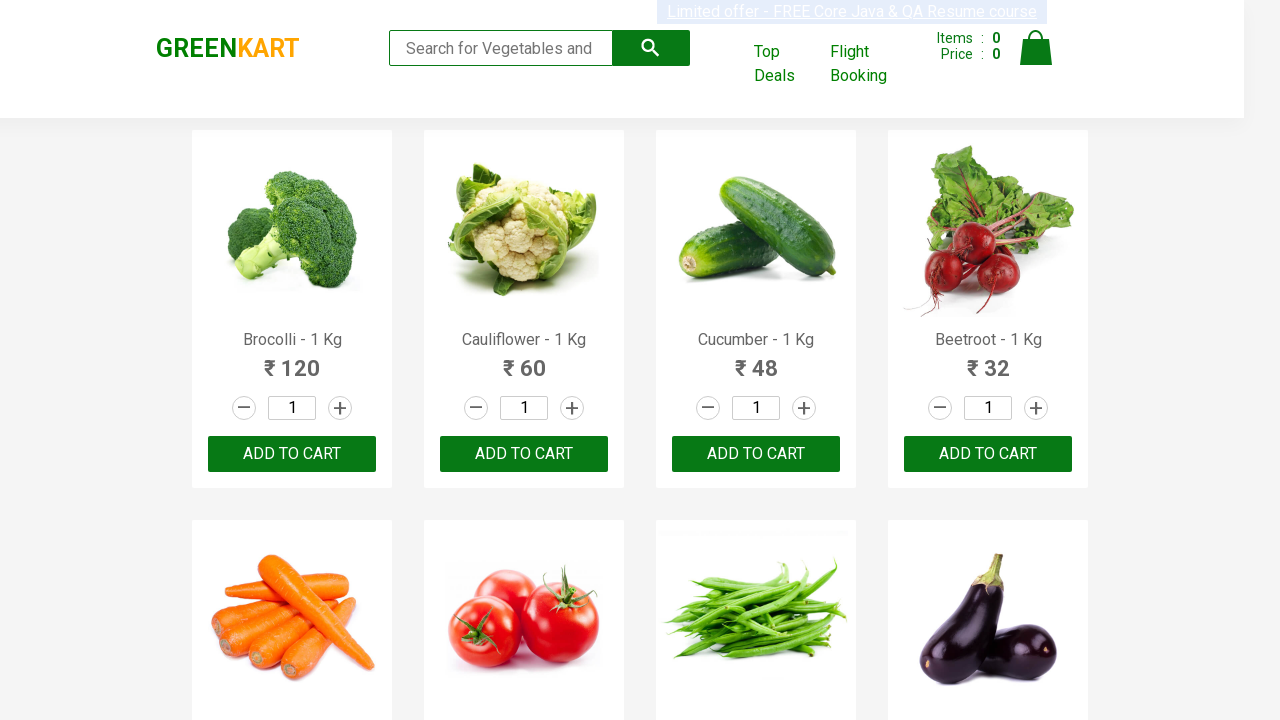

Filled search field with 'or' to find matching products on .search-keyword
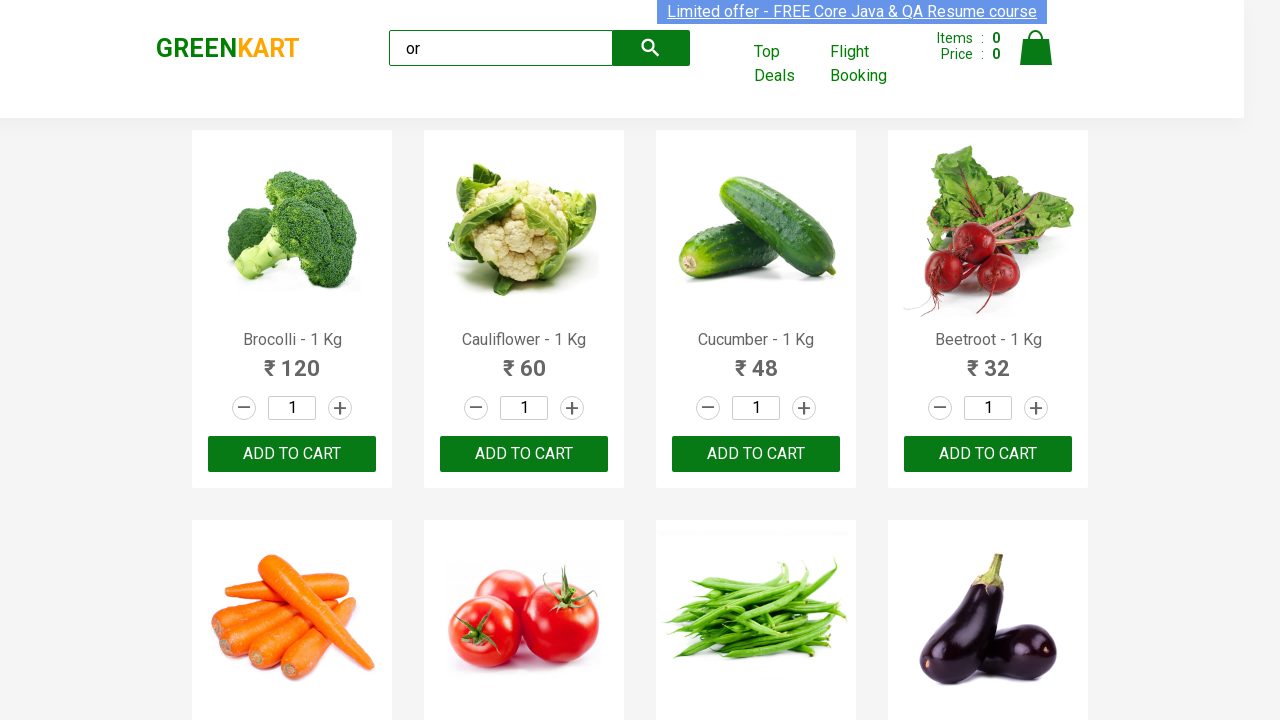

Waited 2 seconds for search results to load
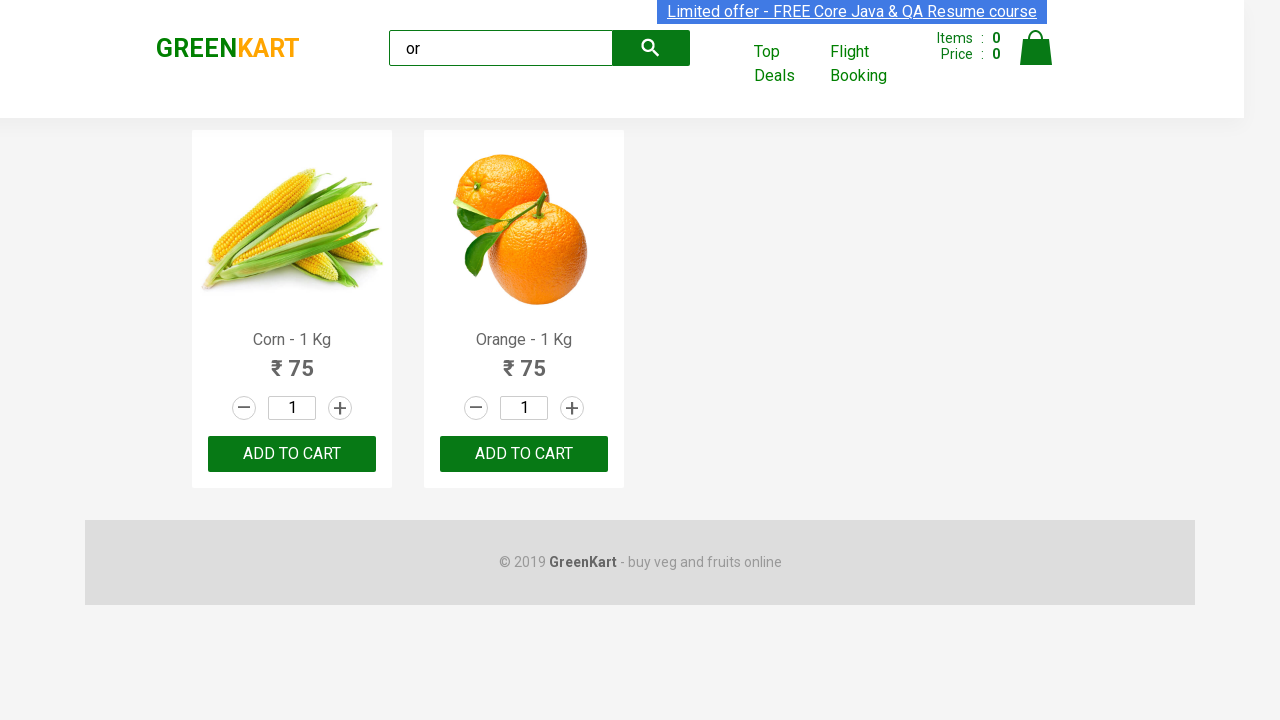

Located 2 'ADD TO CART' buttons for products containing 'or'
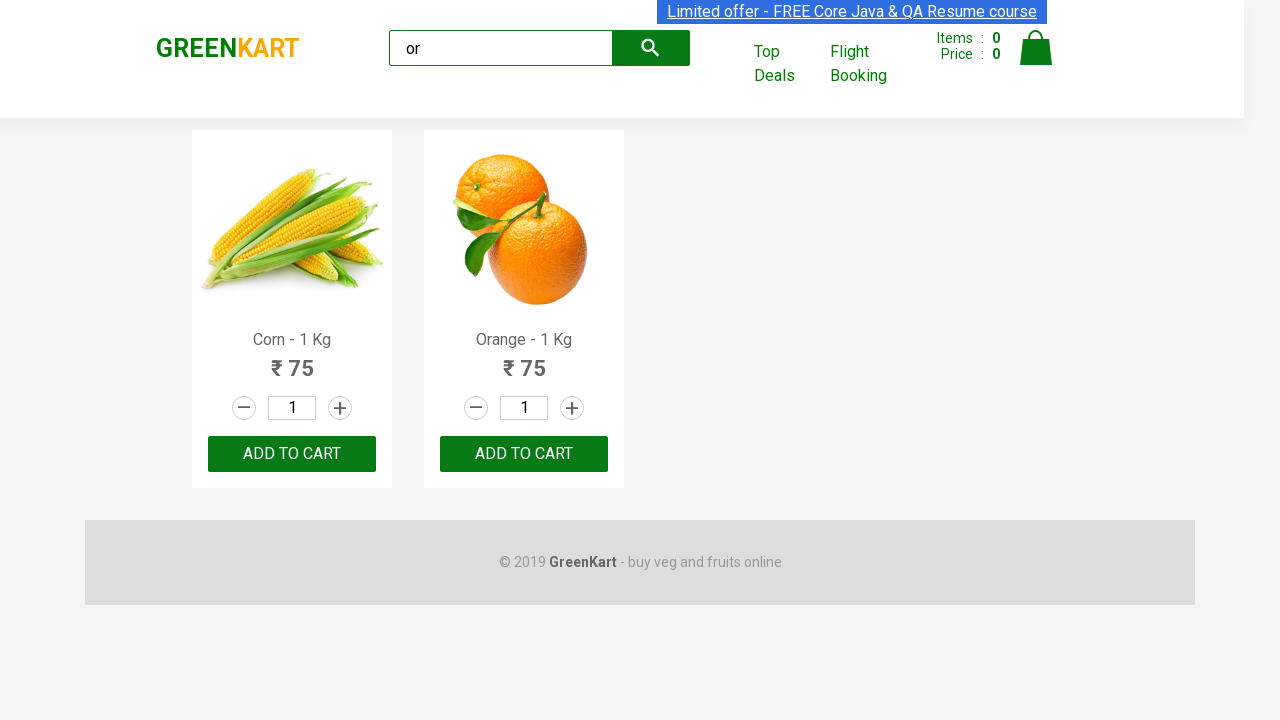

Clicked 'ADD TO CART' button 1 of 2 at (292, 454) on xpath=//button[text()='ADD TO CART'] >> nth=0
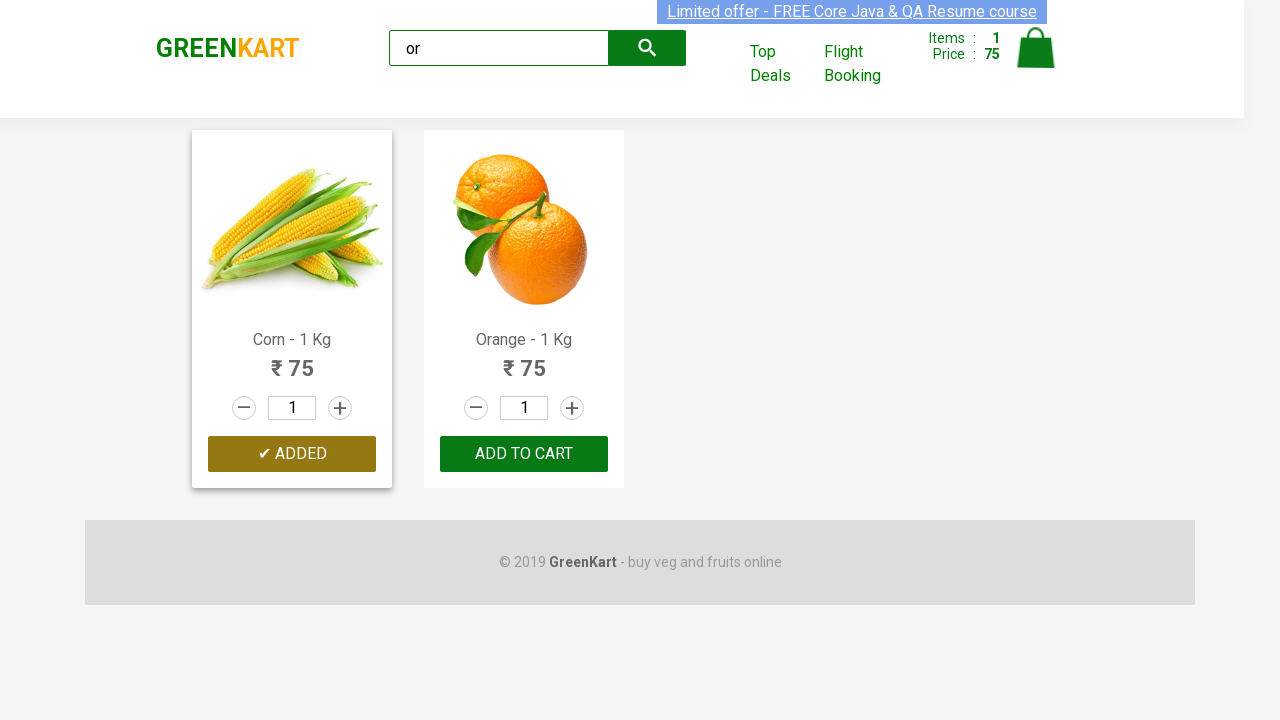

Clicked 'ADD TO CART' button 2 of 2 at (524, 454) on xpath=//button[text()='ADD TO CART'] >> nth=1
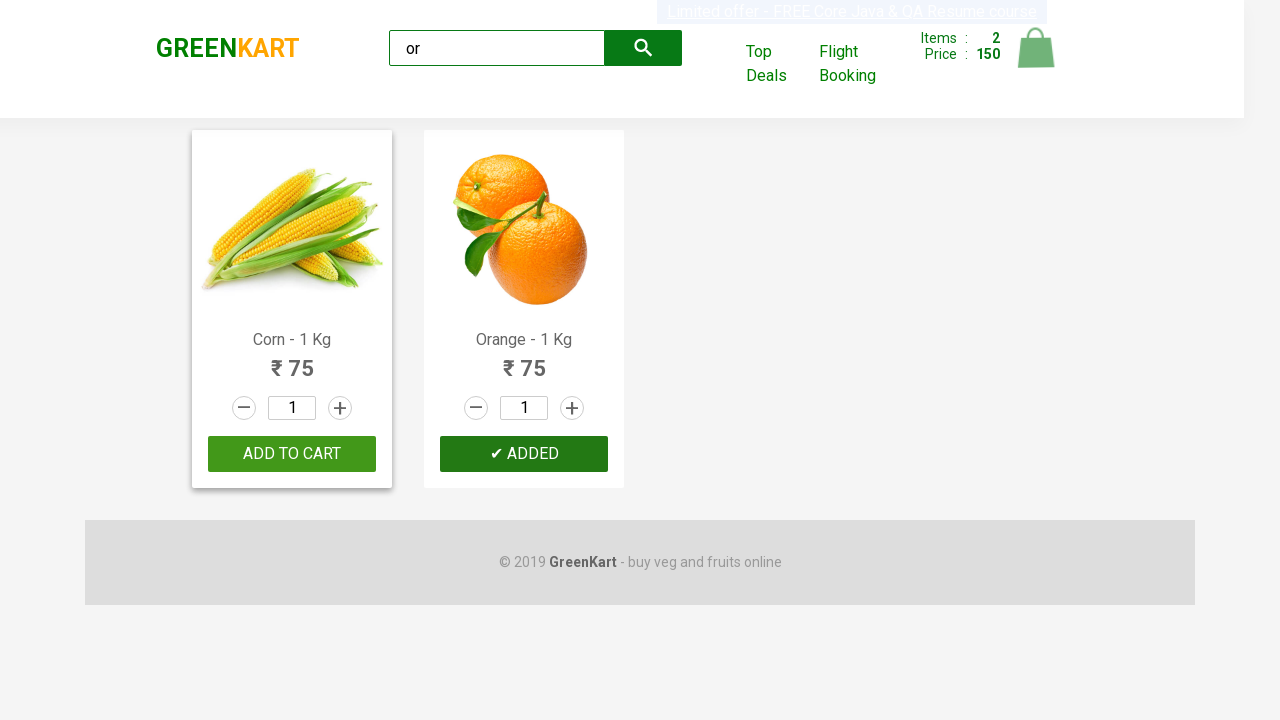

Clicked cart icon to view shopping cart at (1036, 48) on img[alt='Cart']
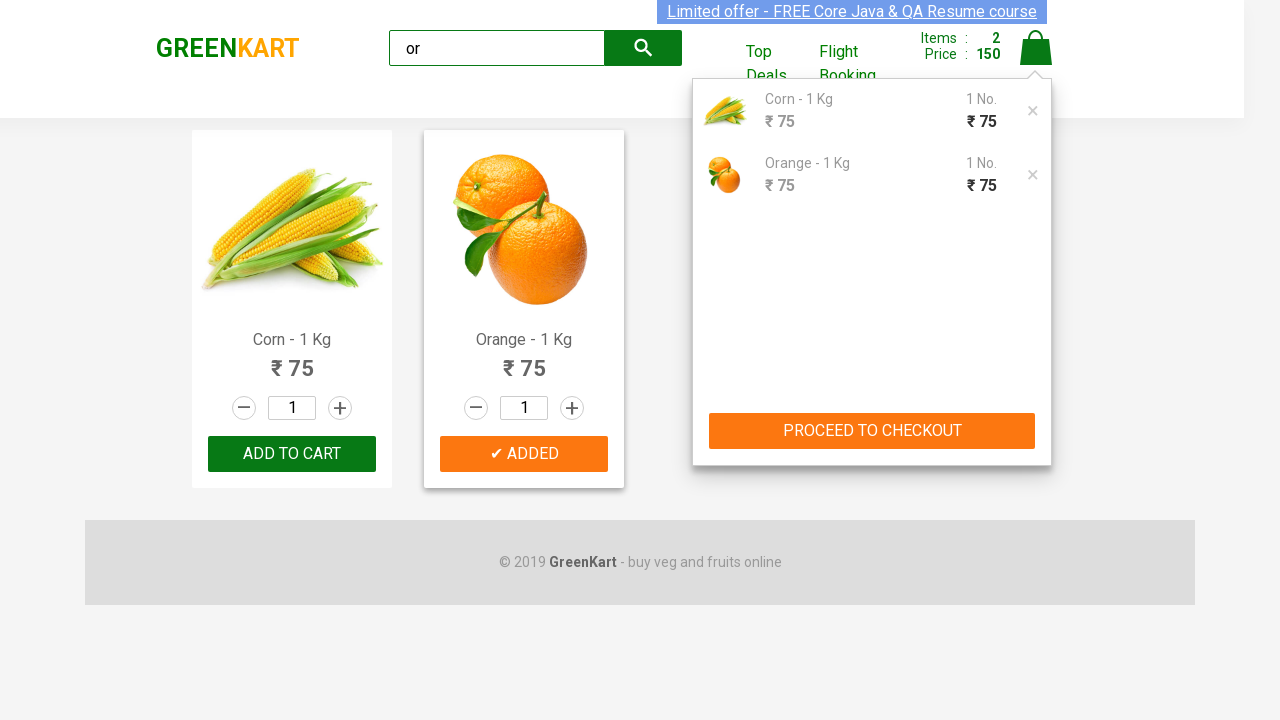

Clicked 'PROCEED TO CHECKOUT' button at (872, 431) on xpath=//button[text()='PROCEED TO CHECKOUT']
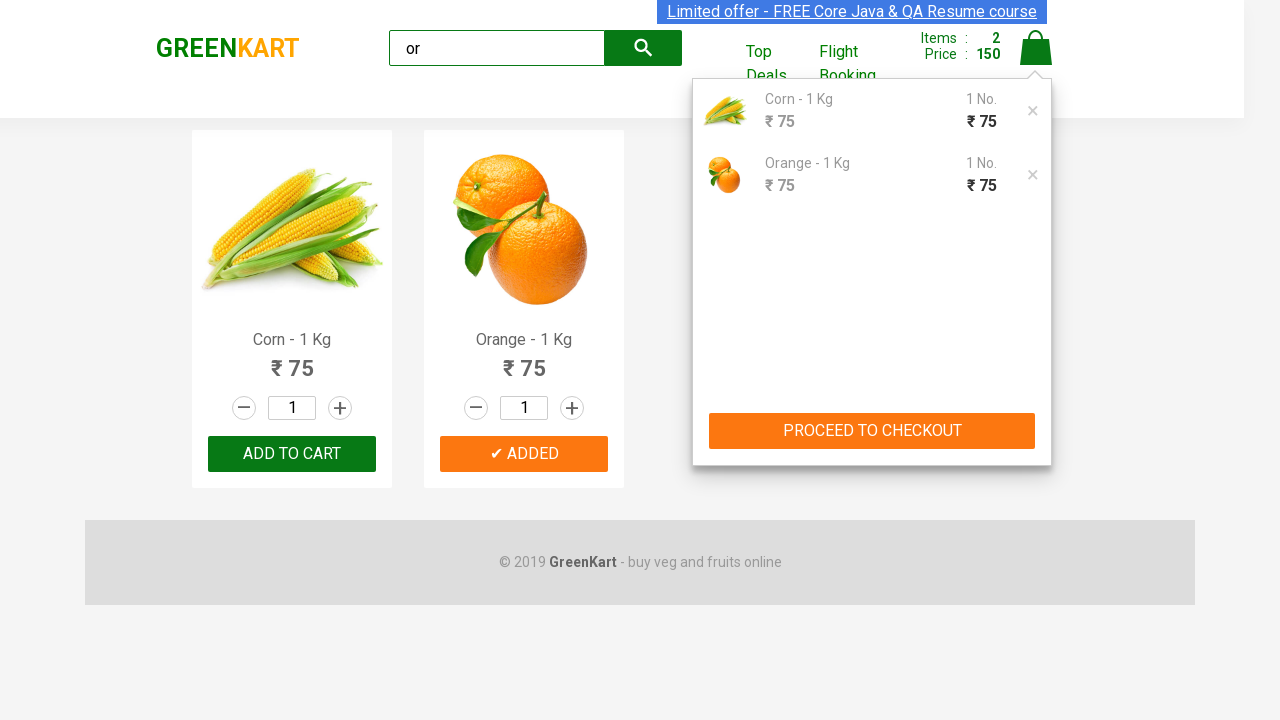

Promo code input field appeared
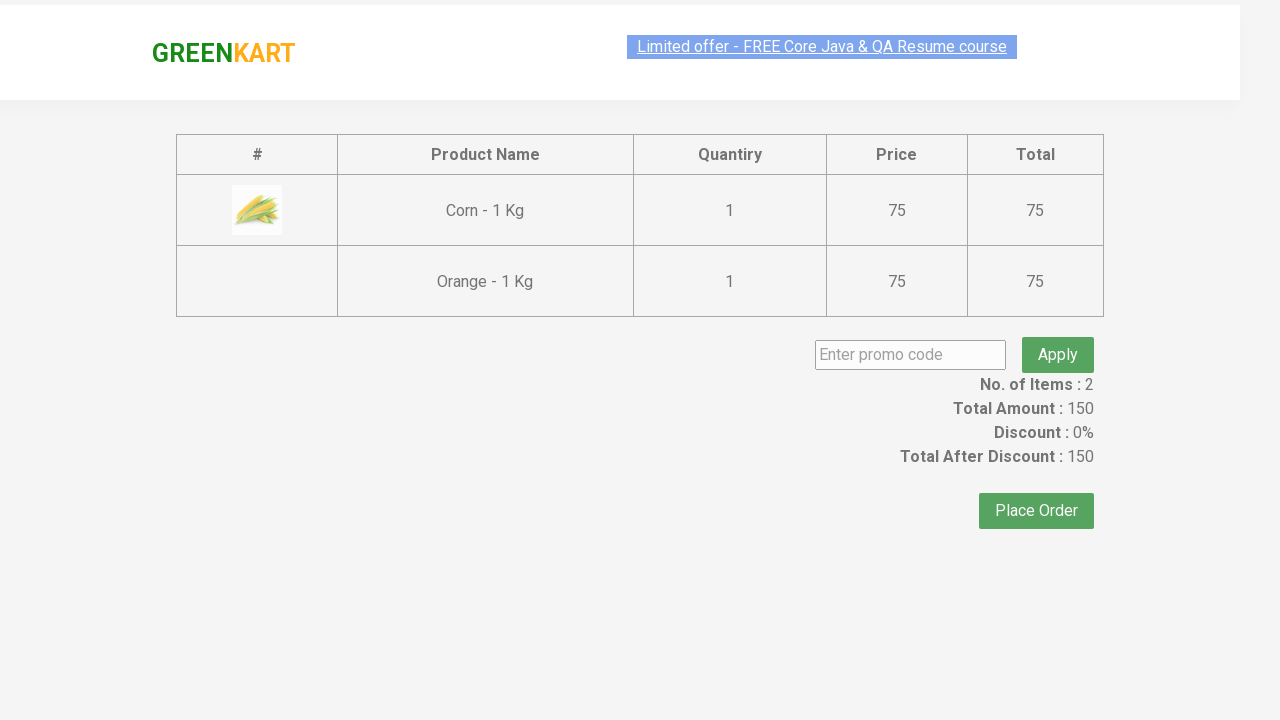

Entered promo code 'rahulshettyacademy' on .promocode
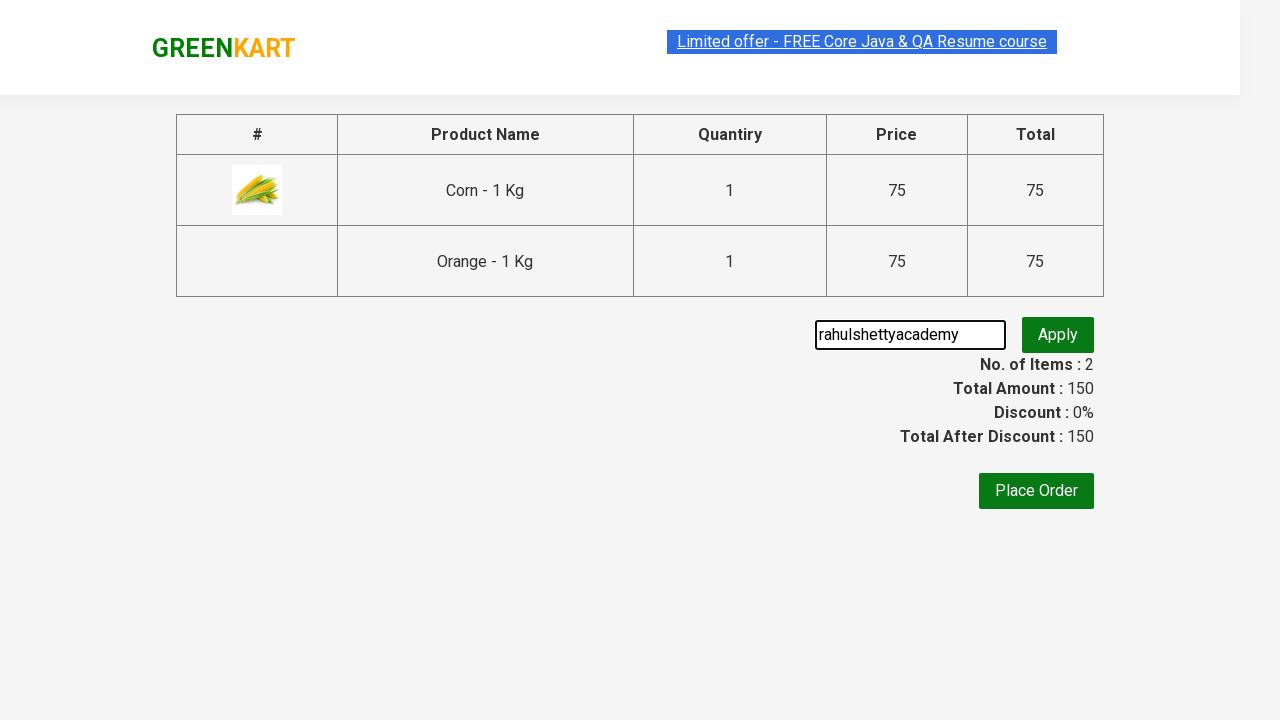

Clicked 'Apply' button to apply promo code at (1058, 335) on .promoBtn
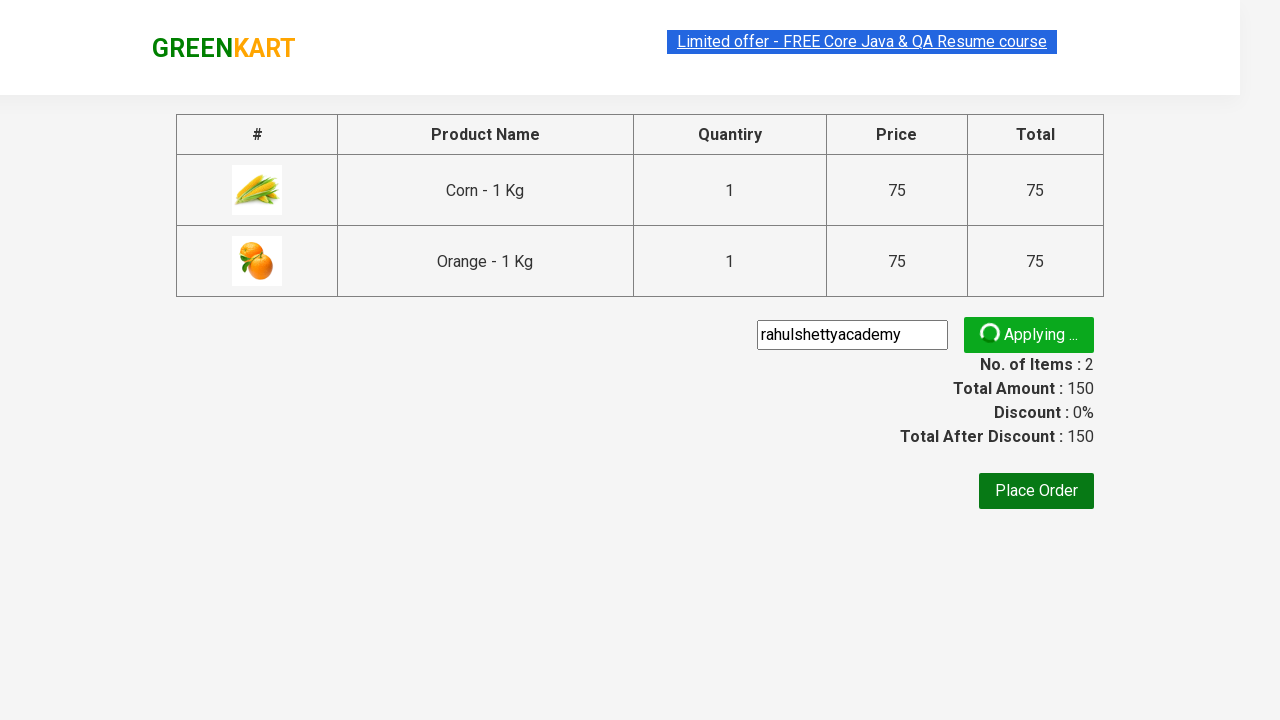

Promo code was successfully applied and discount confirmed
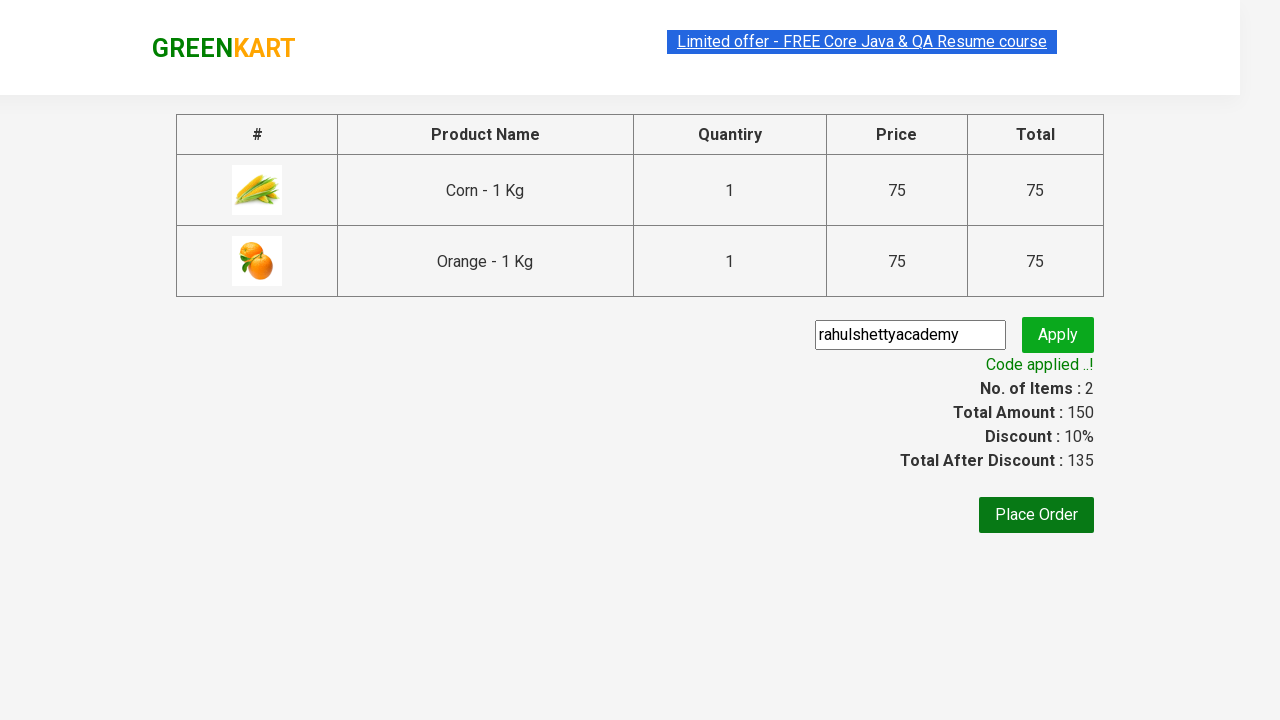

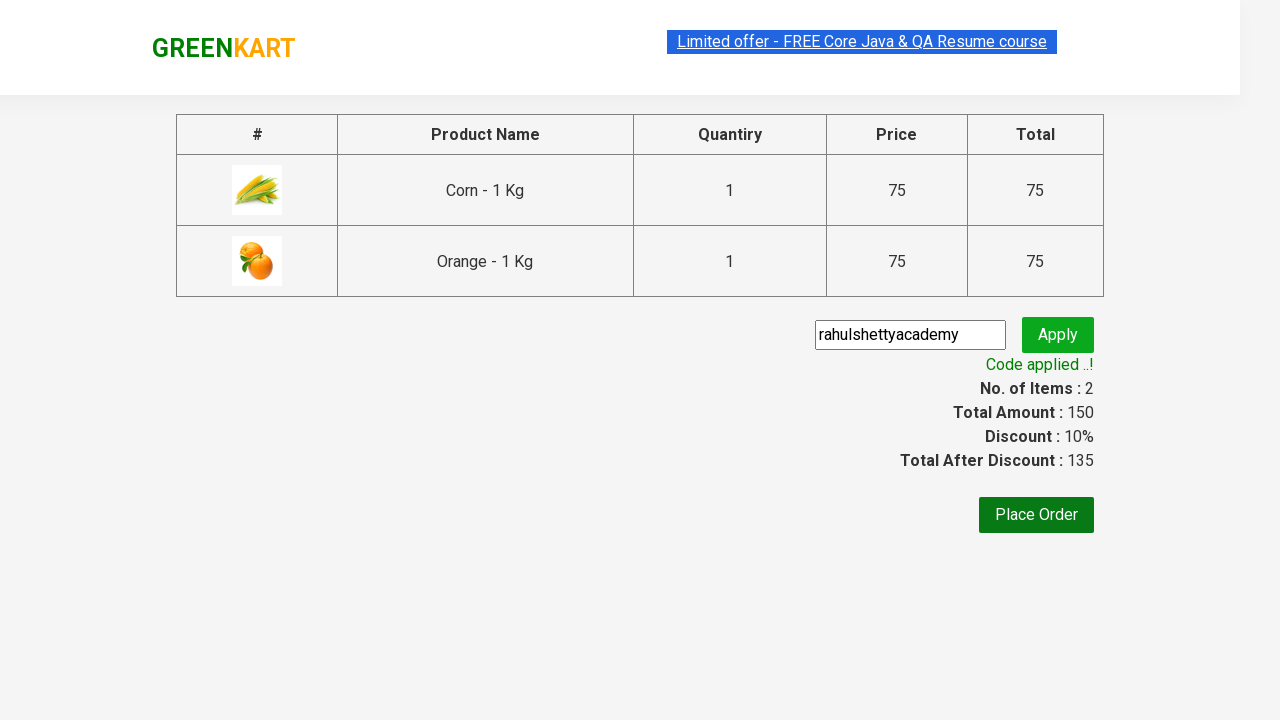